Tests various mouse and keyboard interactions including typing in caps, double-clicking to select text, hovering over elements, and right-clicking

Starting URL: https://rahulshettyacademy.com/AutomationPractice/

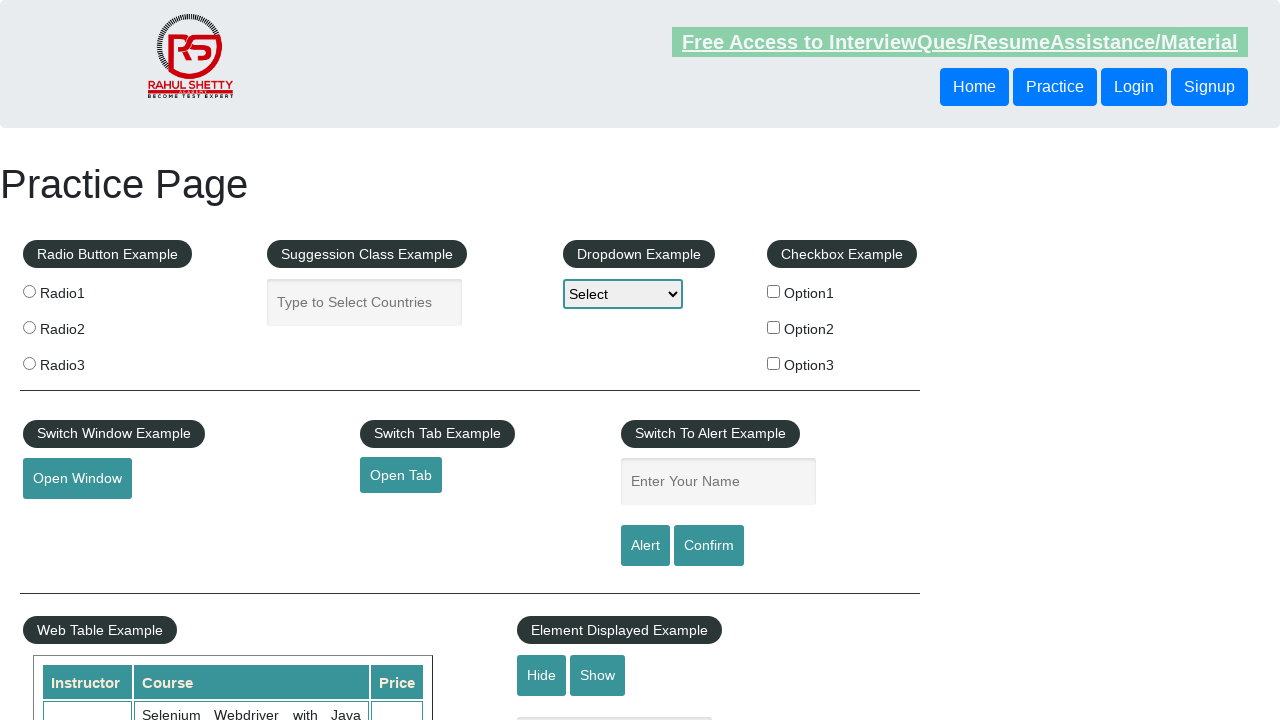

Navigated to AutomationPractice test page
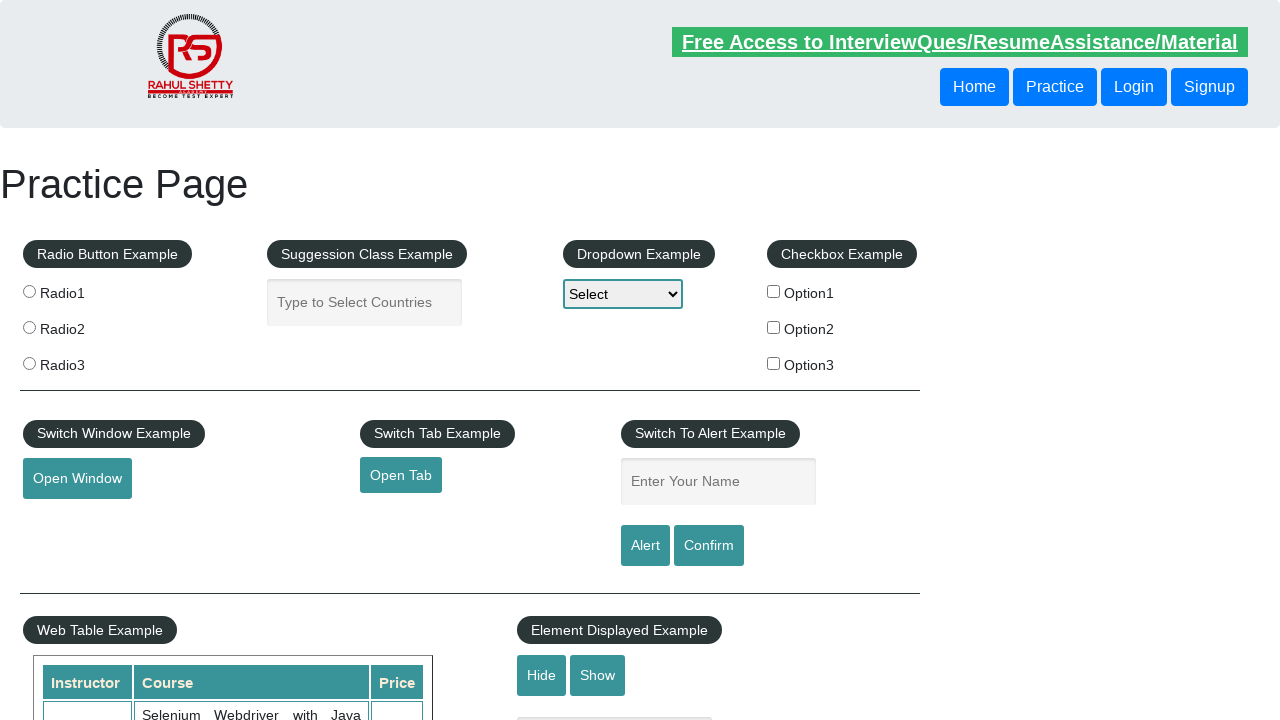

Clicked on name input field at (718, 482) on input[name='enter-name']
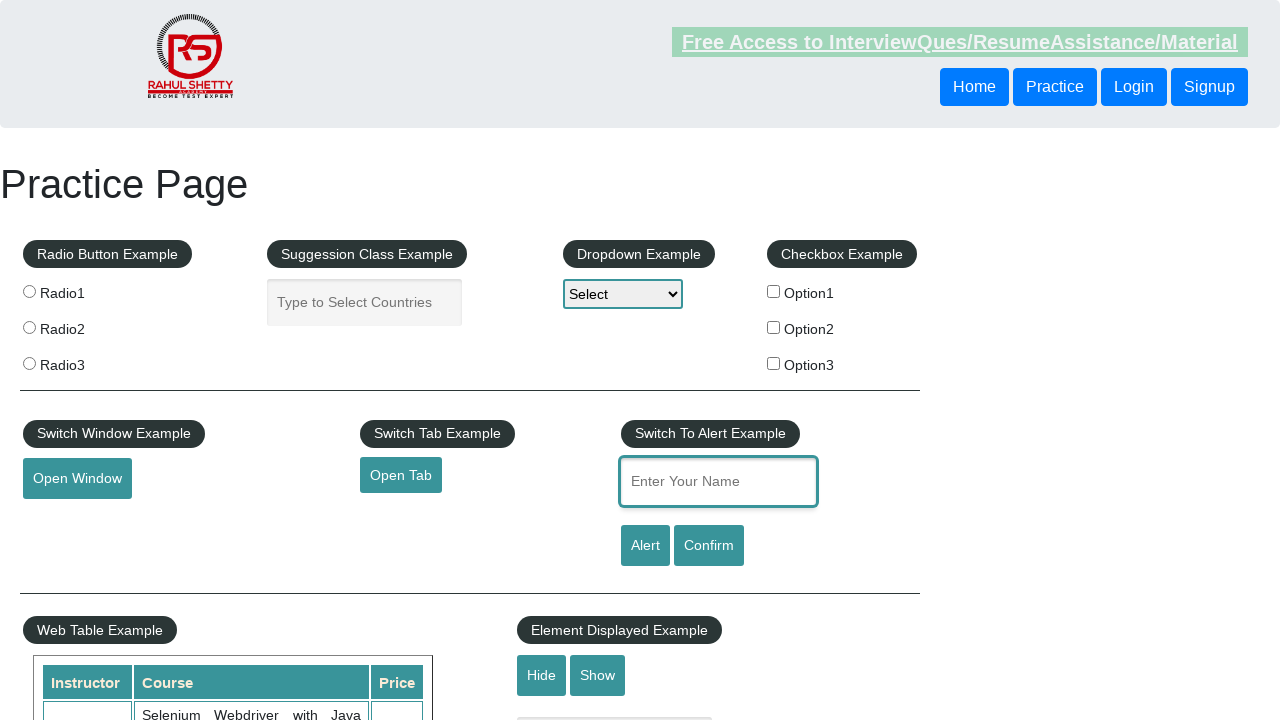

Pressed Shift key down
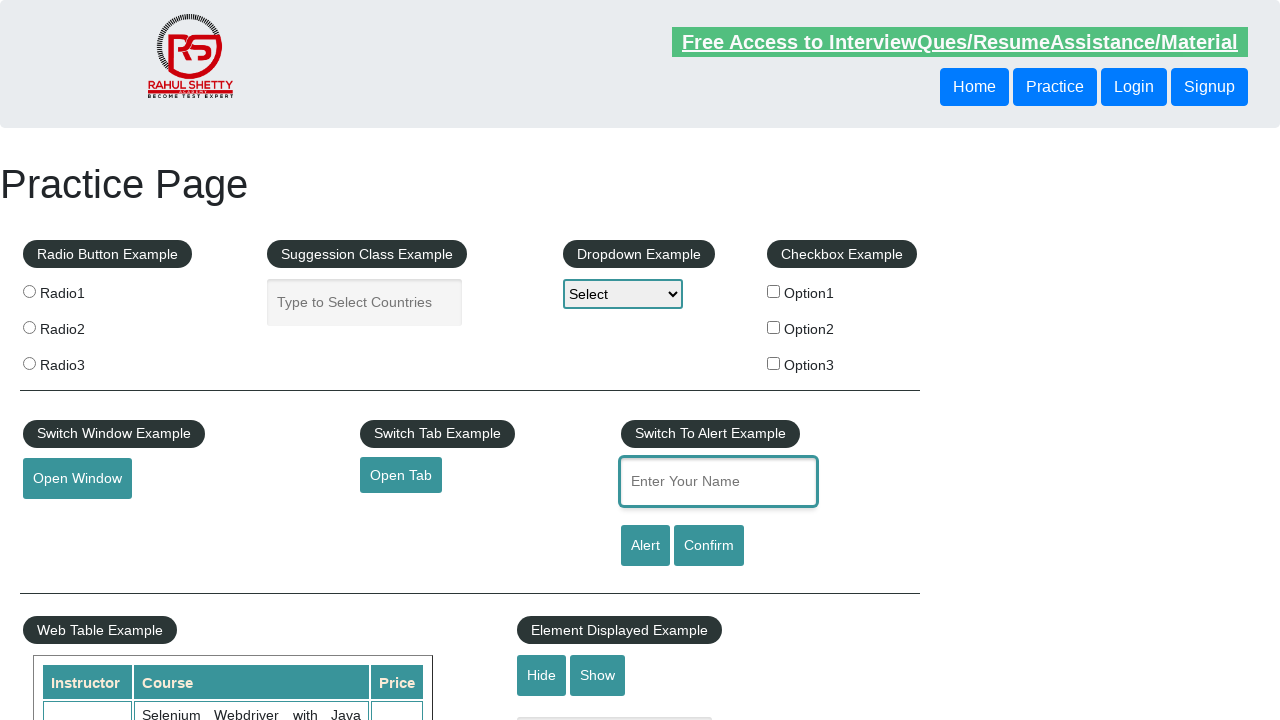

Typed 'Abinash' with shift key pressed on input[name='enter-name']
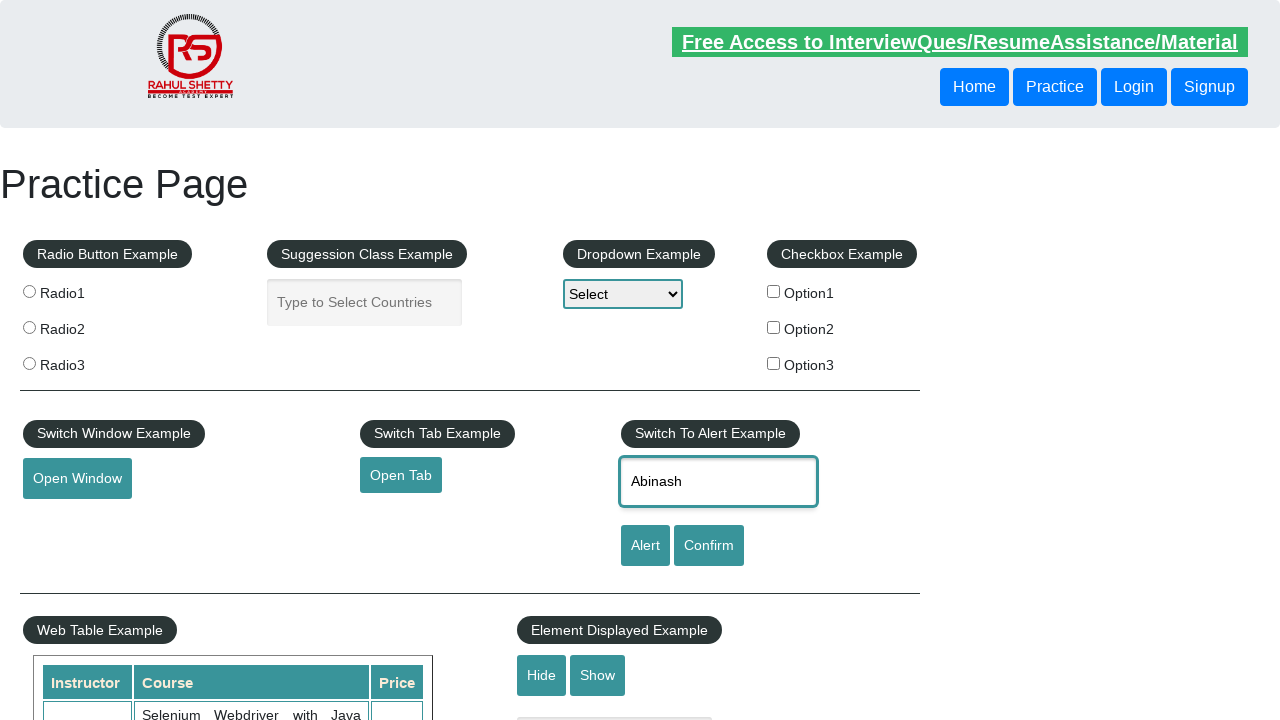

Released Shift key
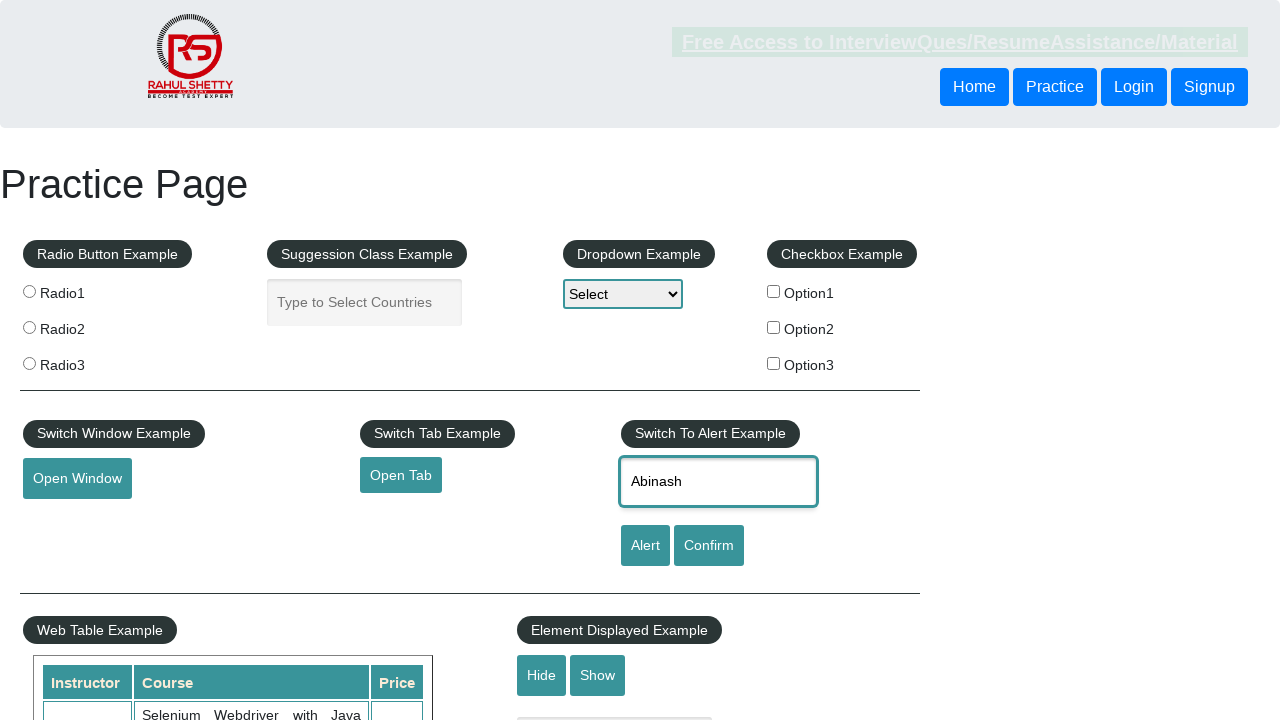

Cleared the name input field on input[name='enter-name']
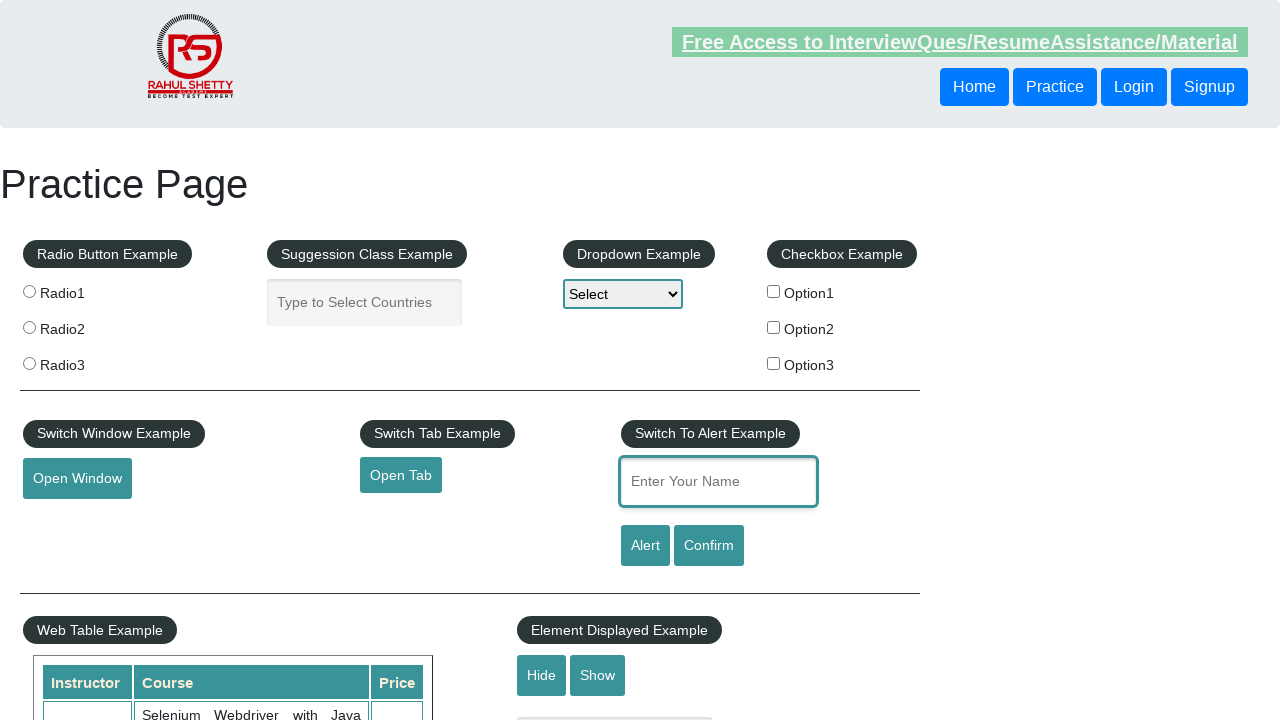

Clicked on name input field again at (718, 482) on input[name='enter-name']
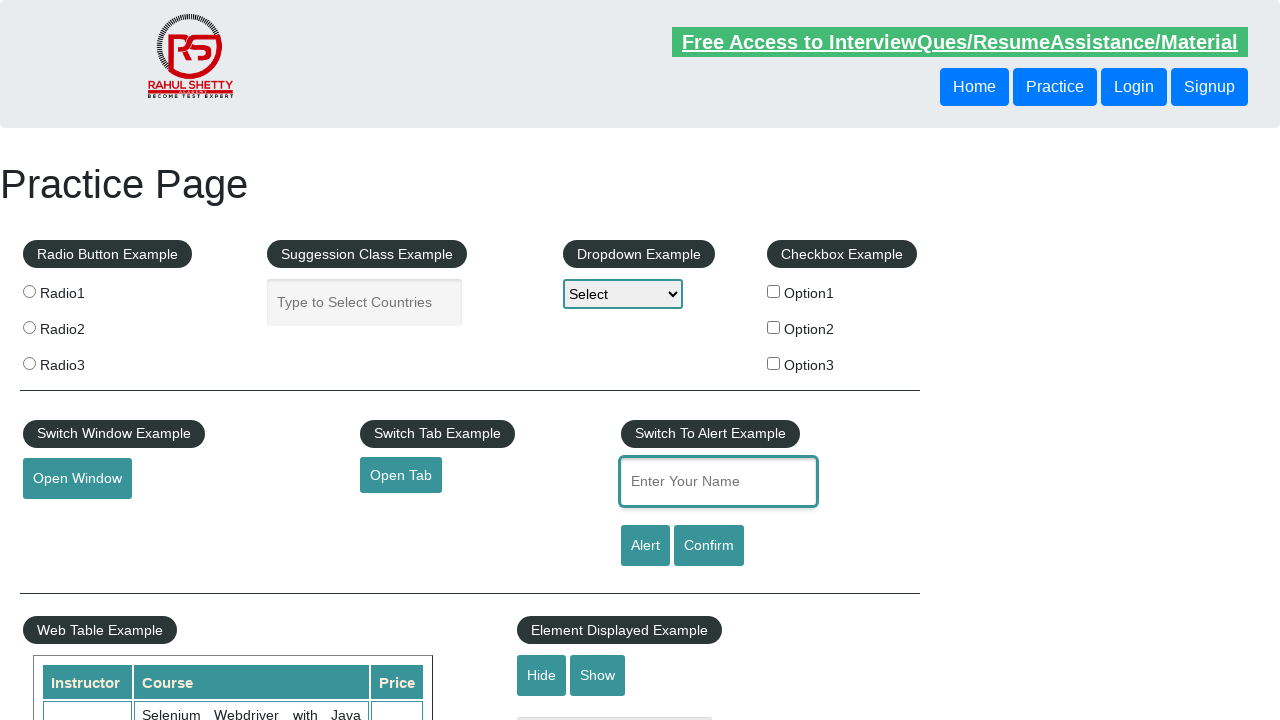

Pressed Shift key down for second entry
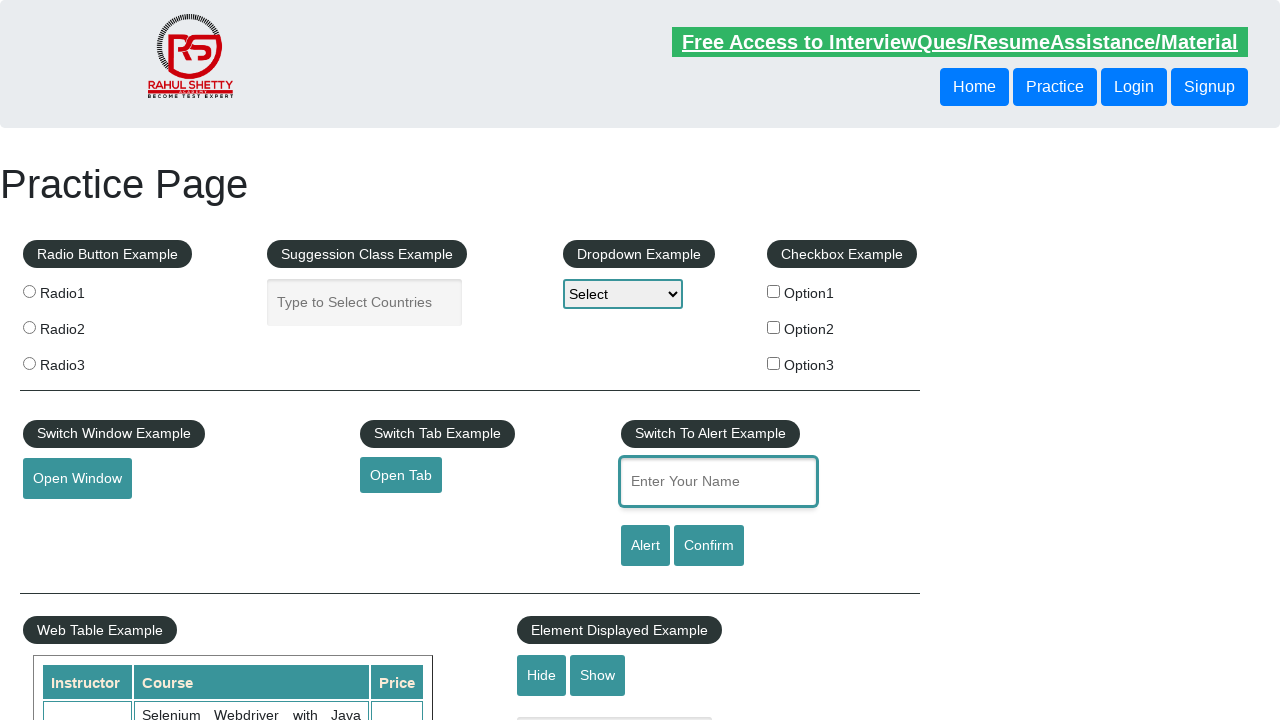

Typed 'Abinash' again with shift key pressed on input[name='enter-name']
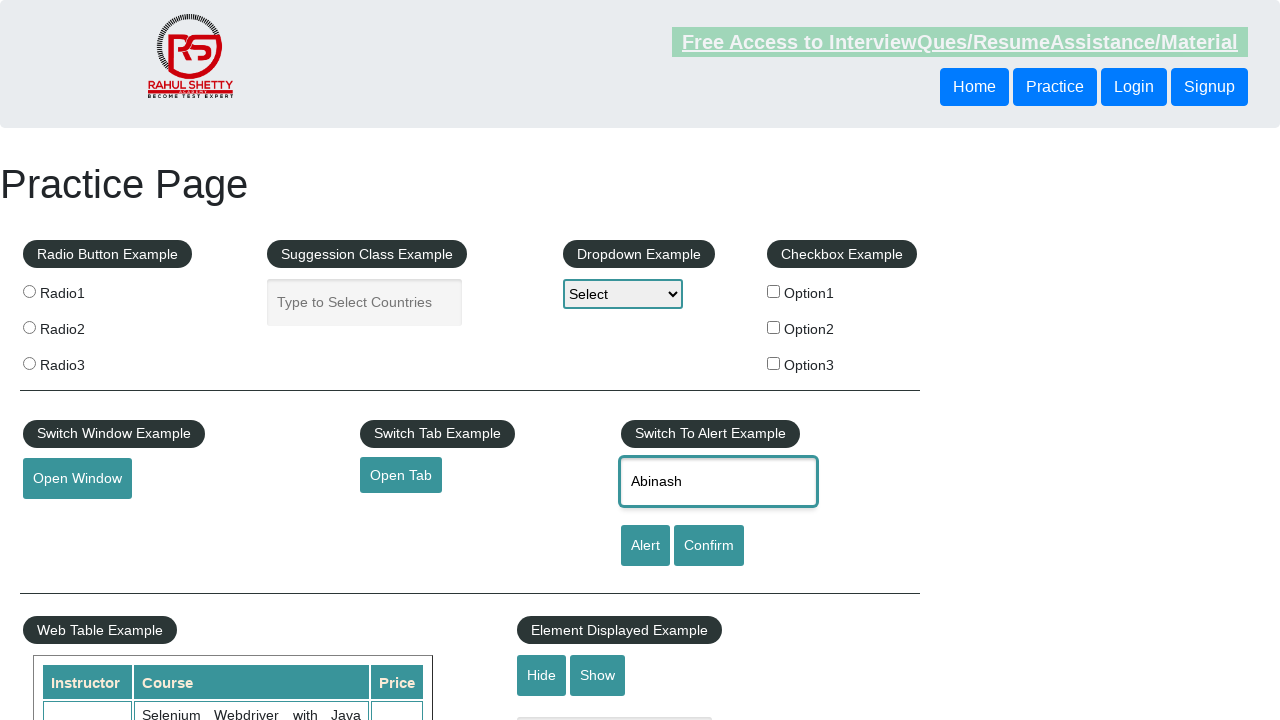

Released Shift key after second entry
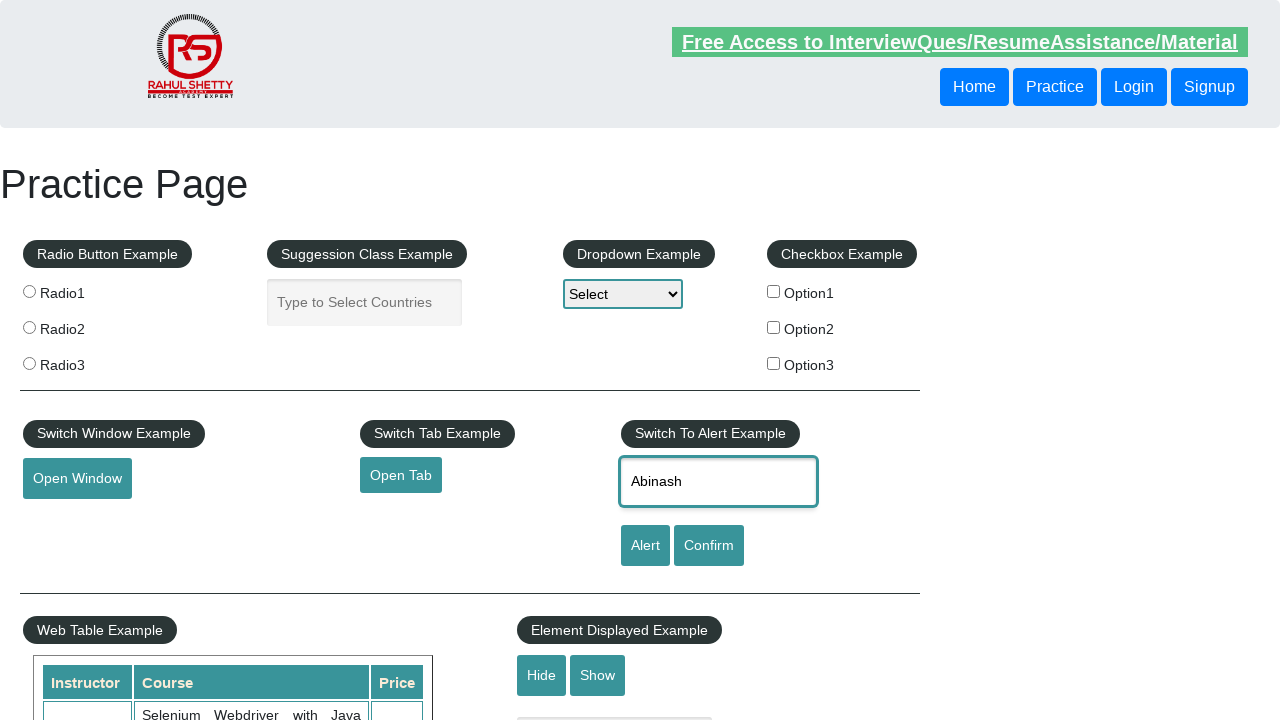

Double-clicked to select all text in name field at (718, 482) on input[name='enter-name']
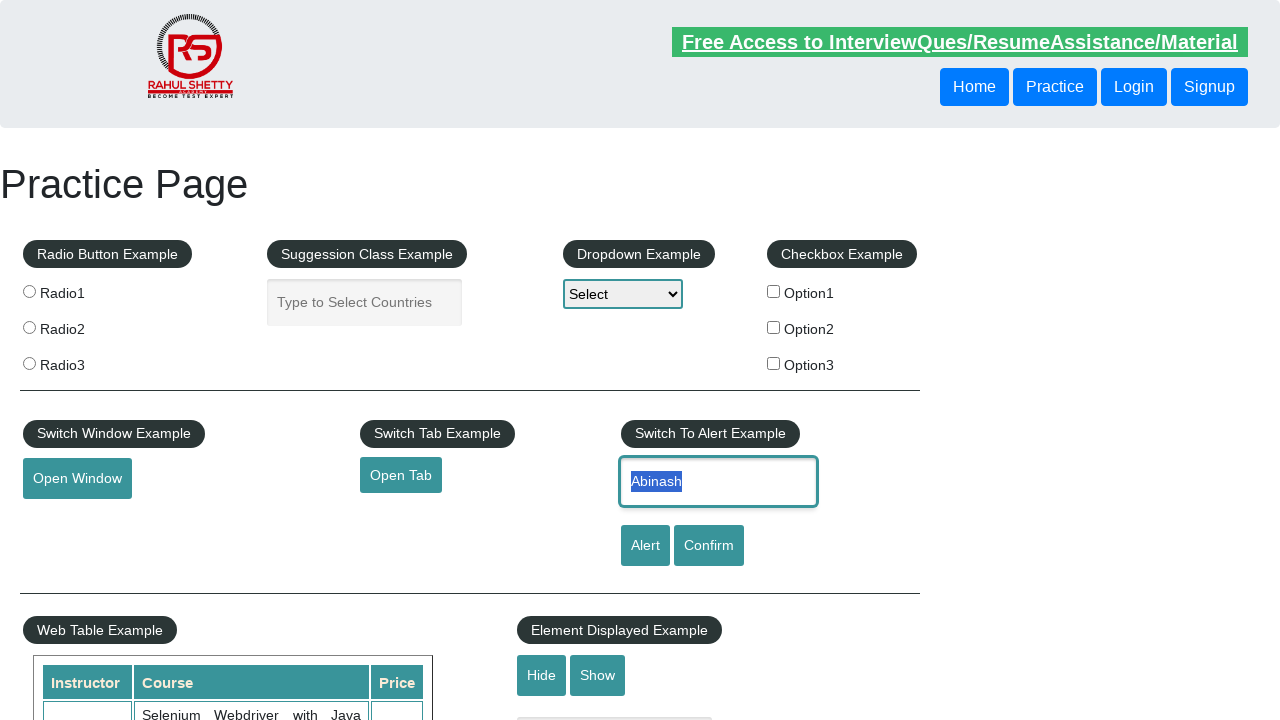

Scrolled down page by 800 pixels
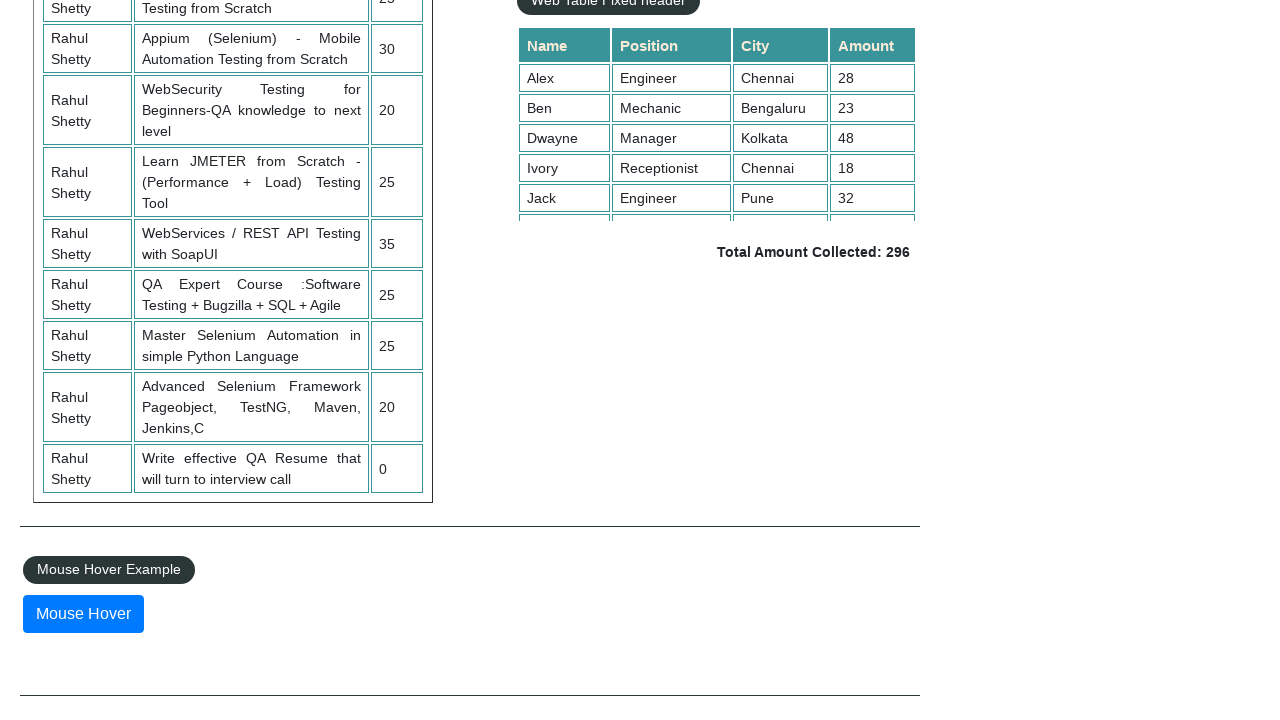

Hovered over the 5th primary button at (83, 614) on (//button[@class='btn btn-primary'])[5]
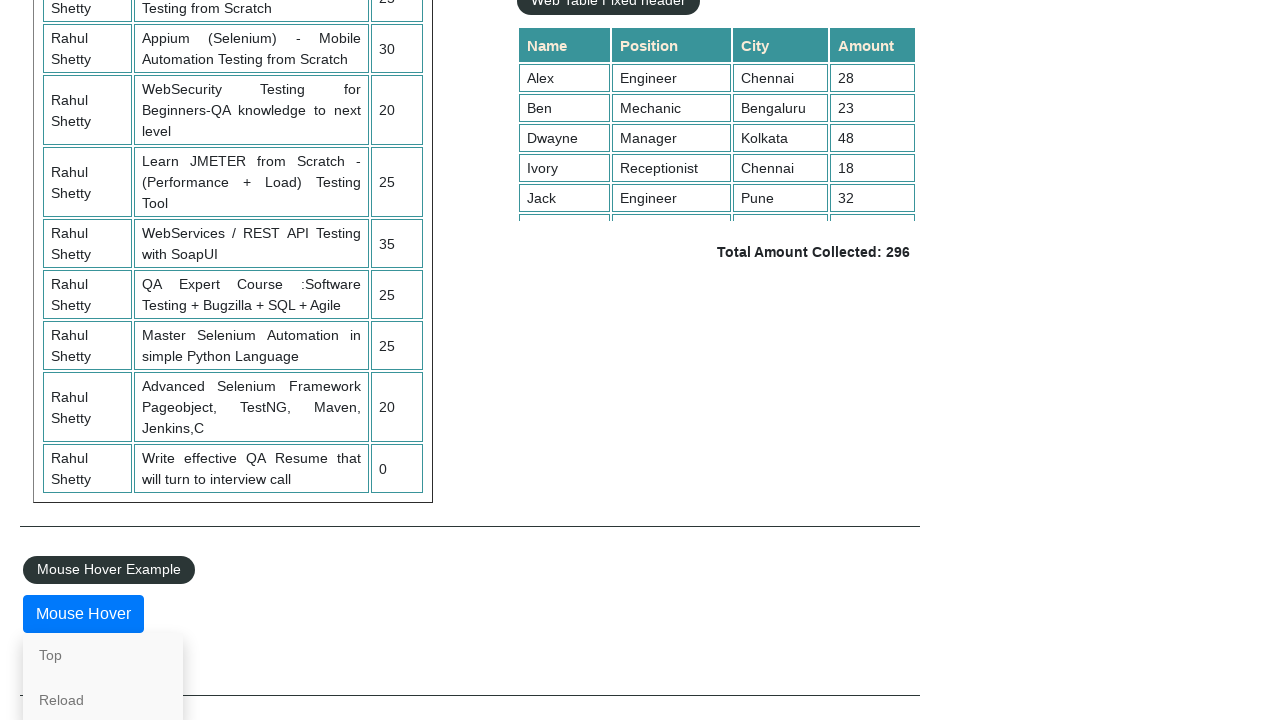

Right-clicked on the mouse hover button at (83, 614) on (//button[@class='btn btn-primary'])[5]
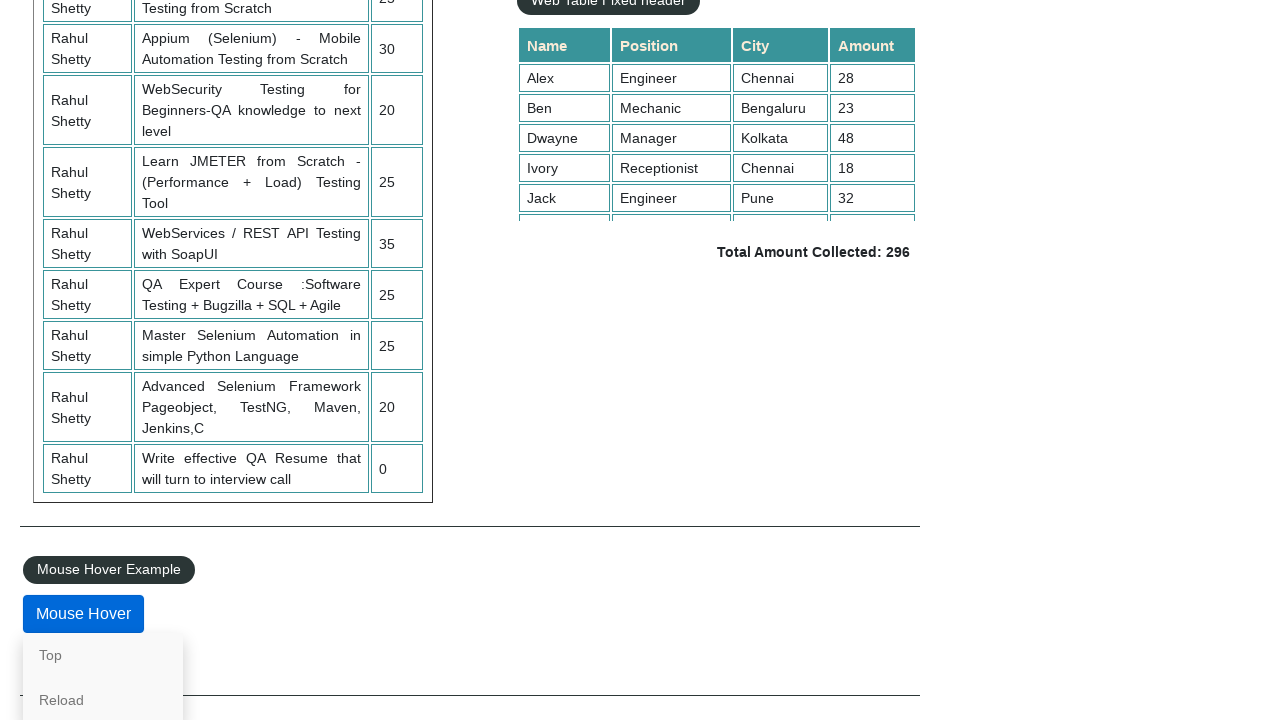

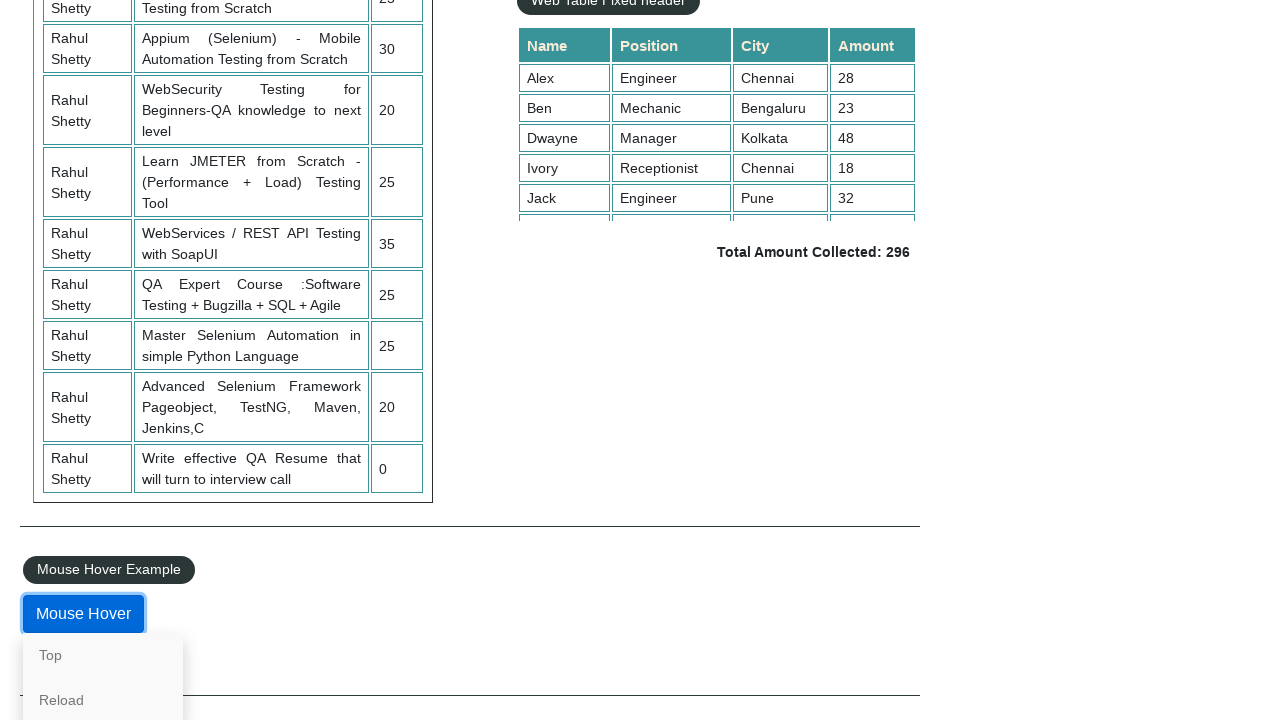